Navigates to Flipkart homepage and verifies the page loads by checking that the page title is available

Starting URL: https://flipkart.com

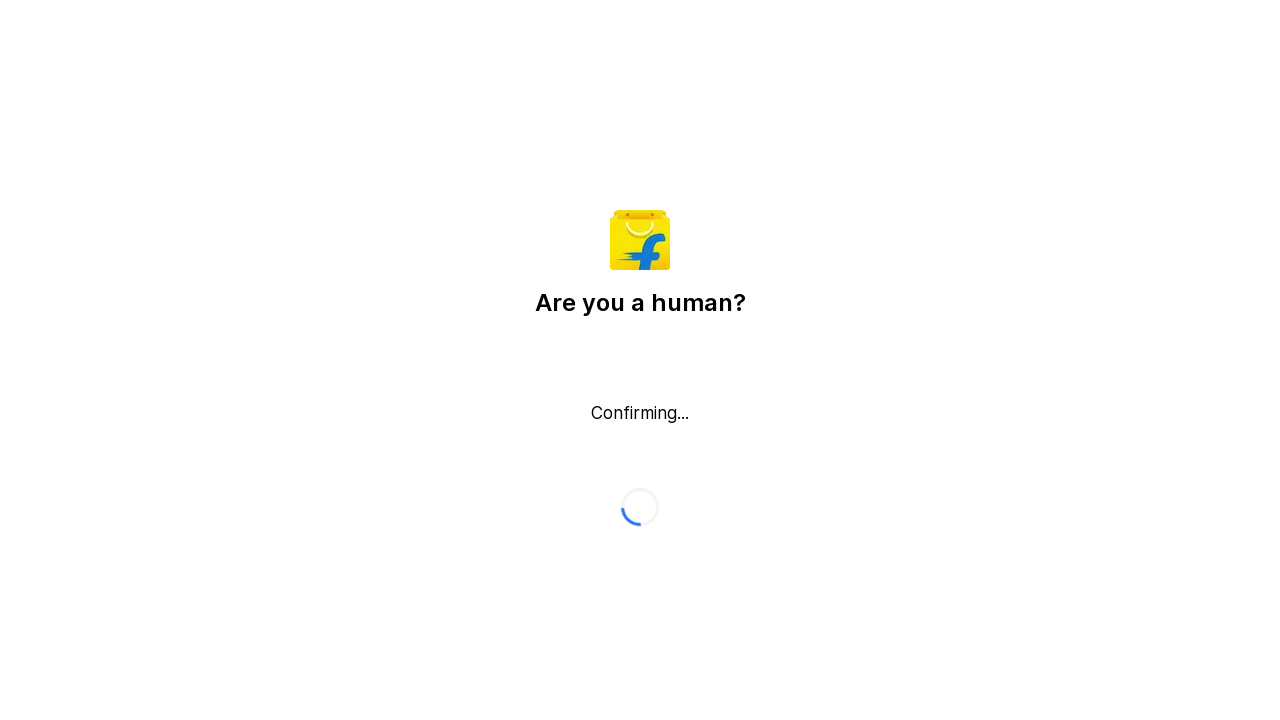

Waited for Flipkart homepage to load (domcontentloaded)
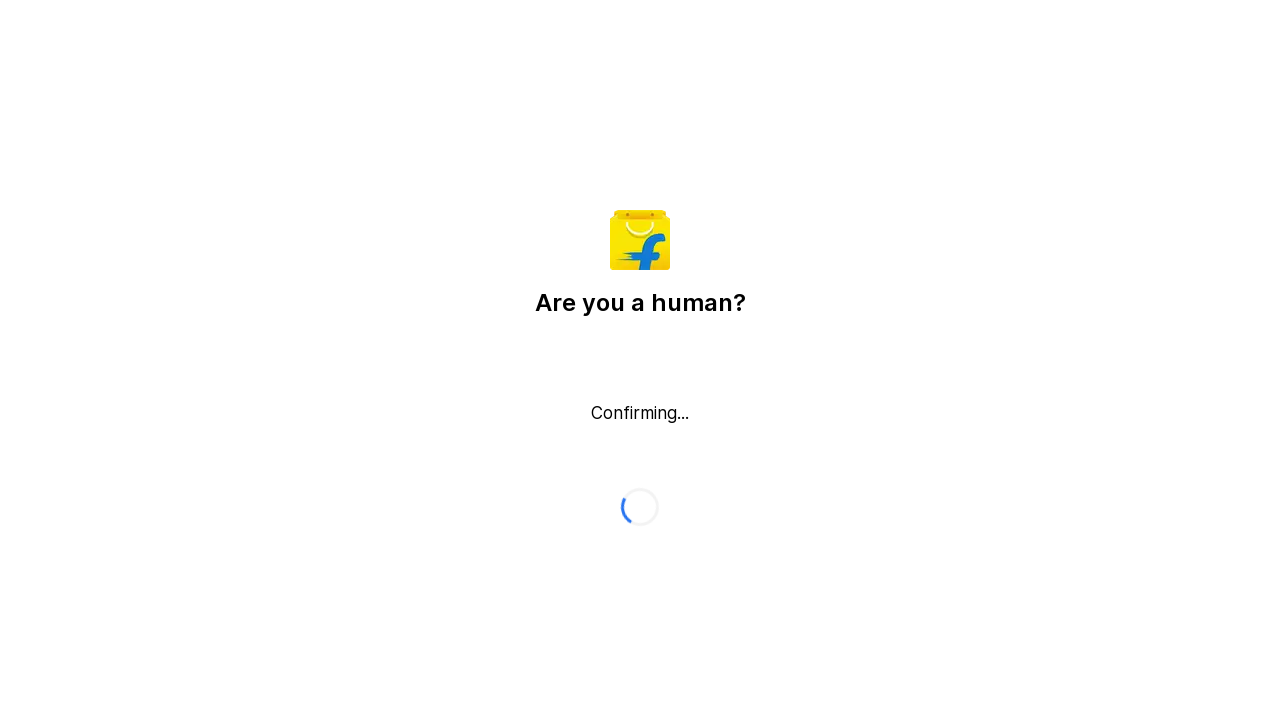

Retrieved page title: 'Flipkart reCAPTCHA'
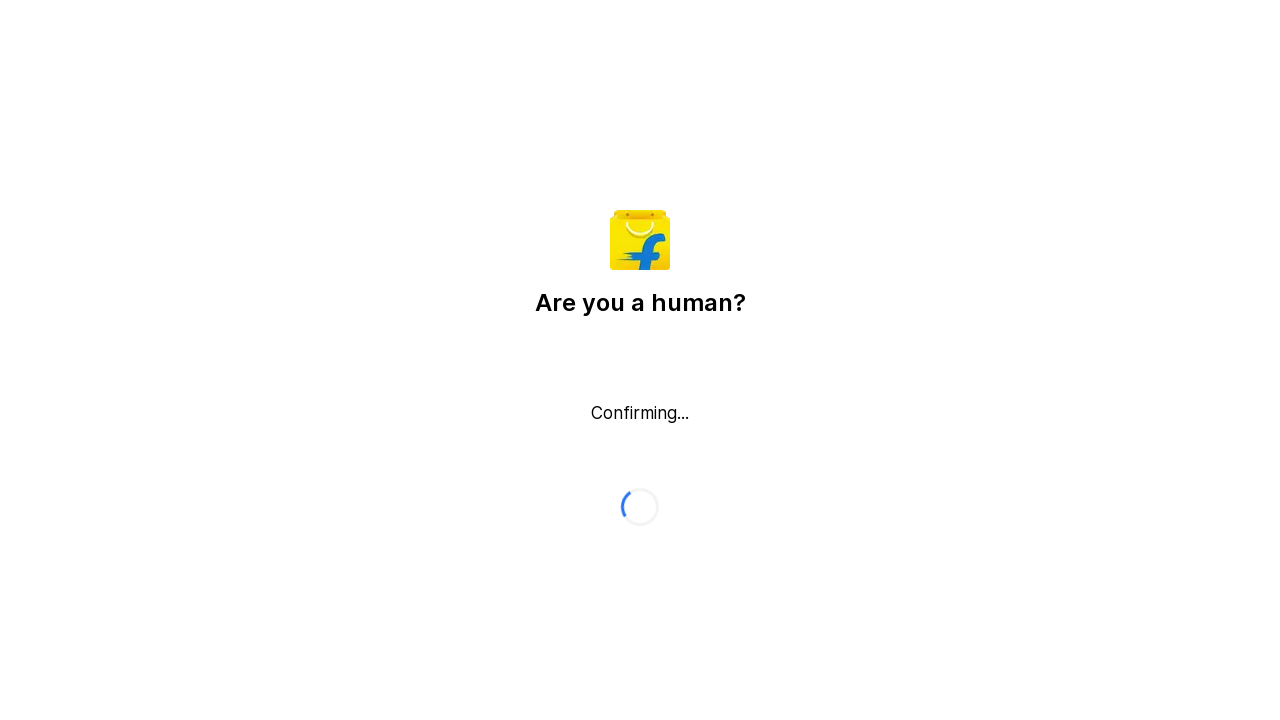

Verified that page title is not empty
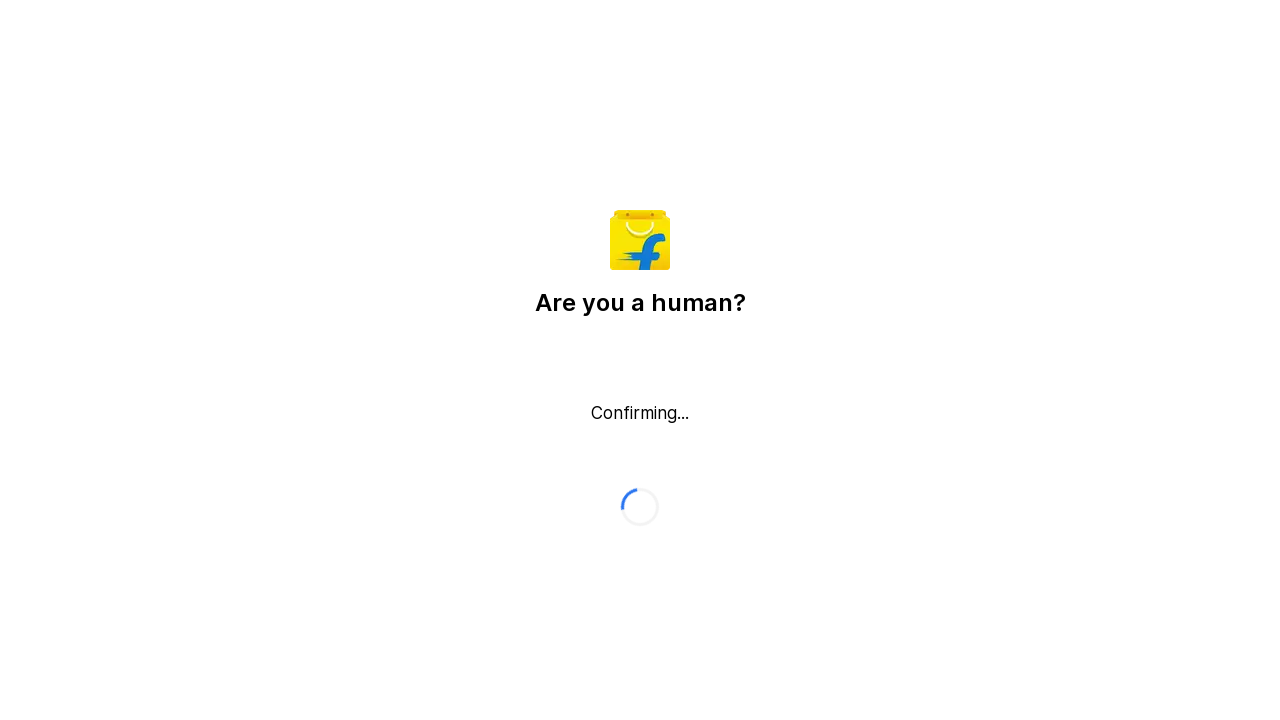

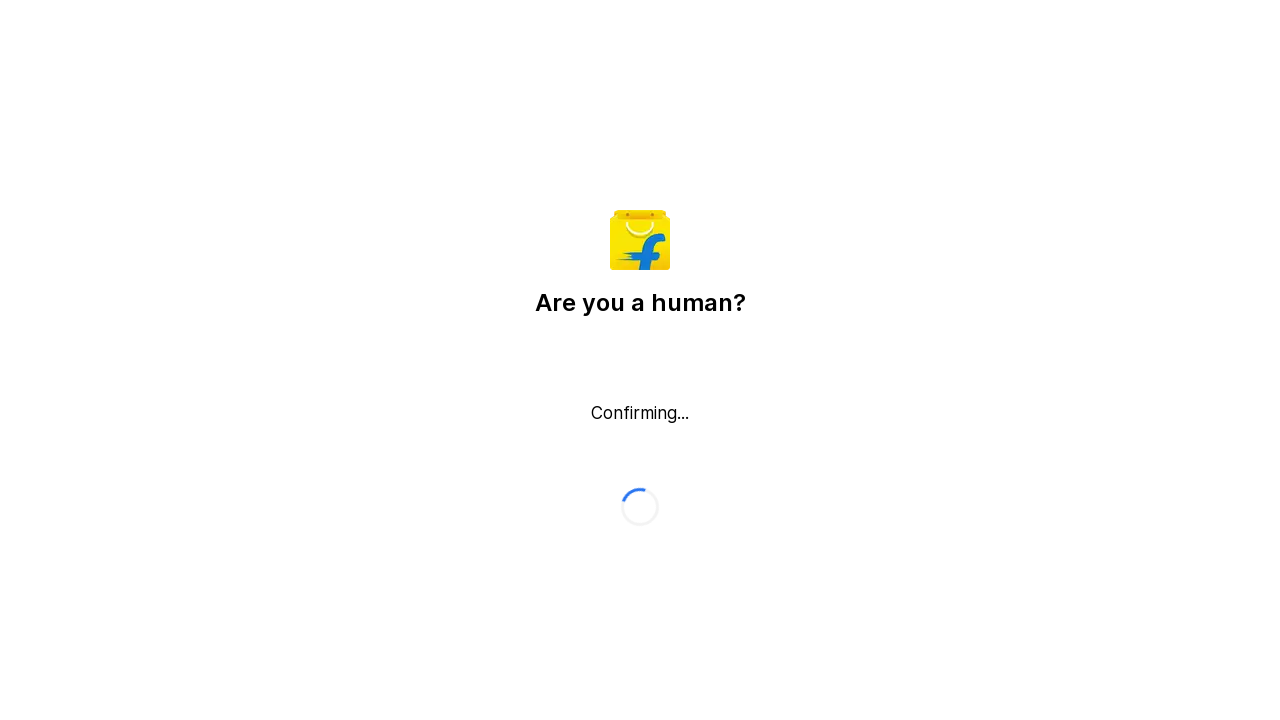